Tests right-click (context menu) functionality by performing a context click action on a button element to trigger a context menu

Starting URL: https://swisnl.github.io/jQuery-contextMenu/demo.html

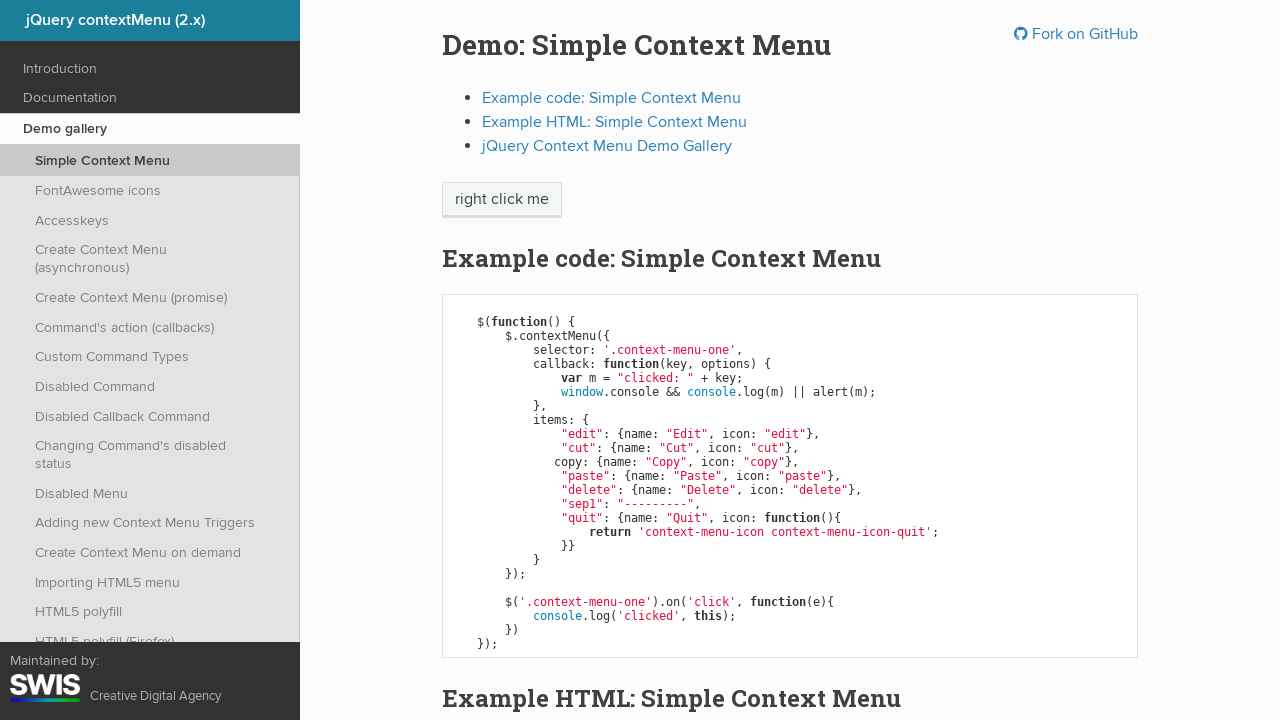

Button element is visible
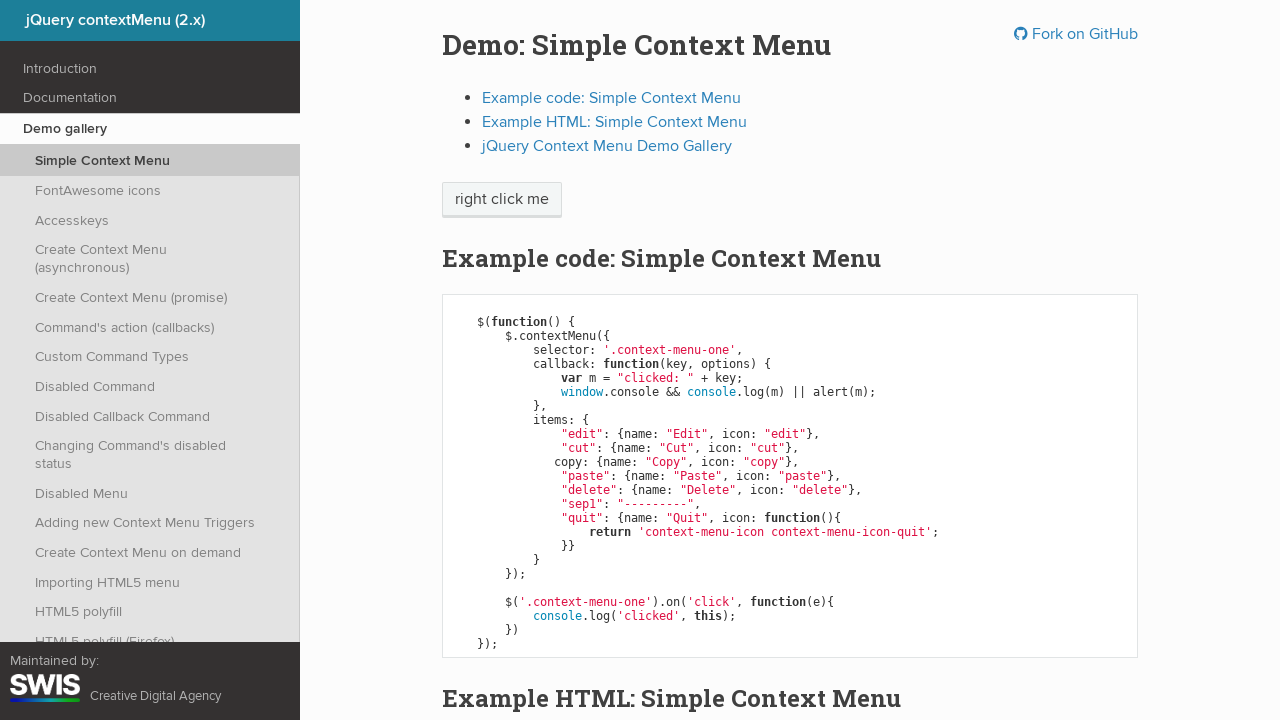

Right-clicked button to trigger context menu at (502, 200) on span.context-menu-one.btn.btn-neutral
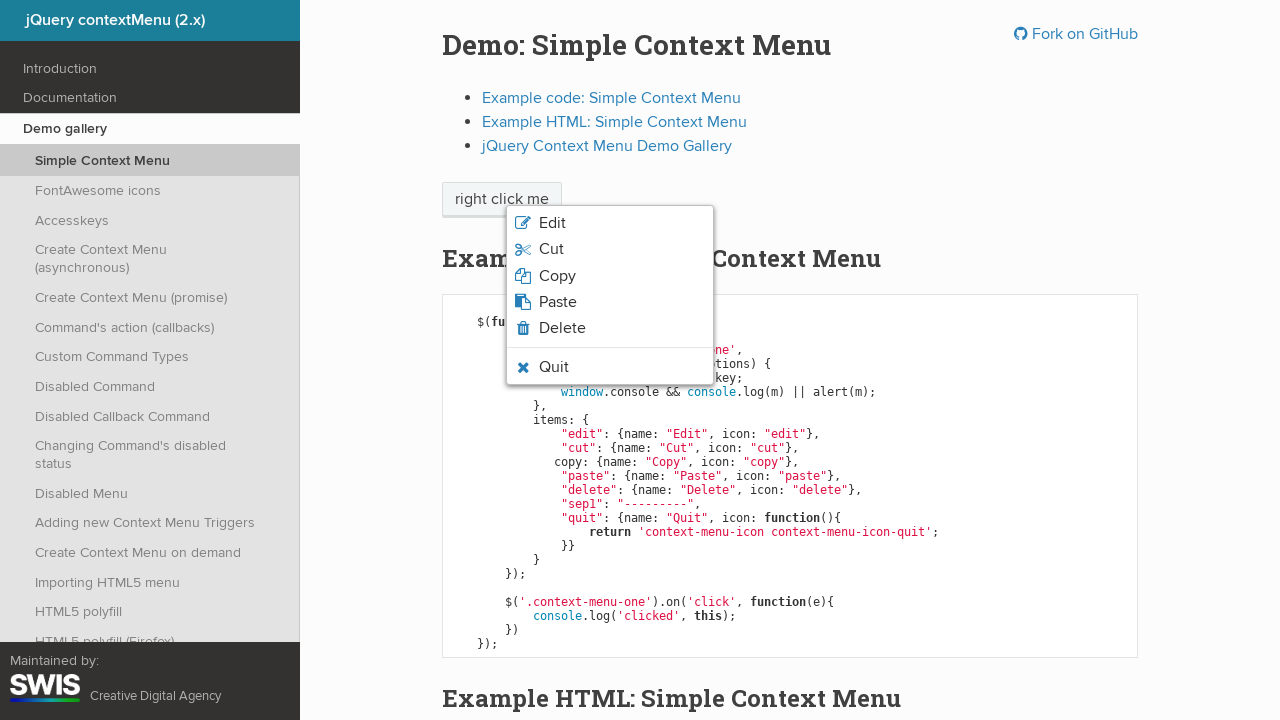

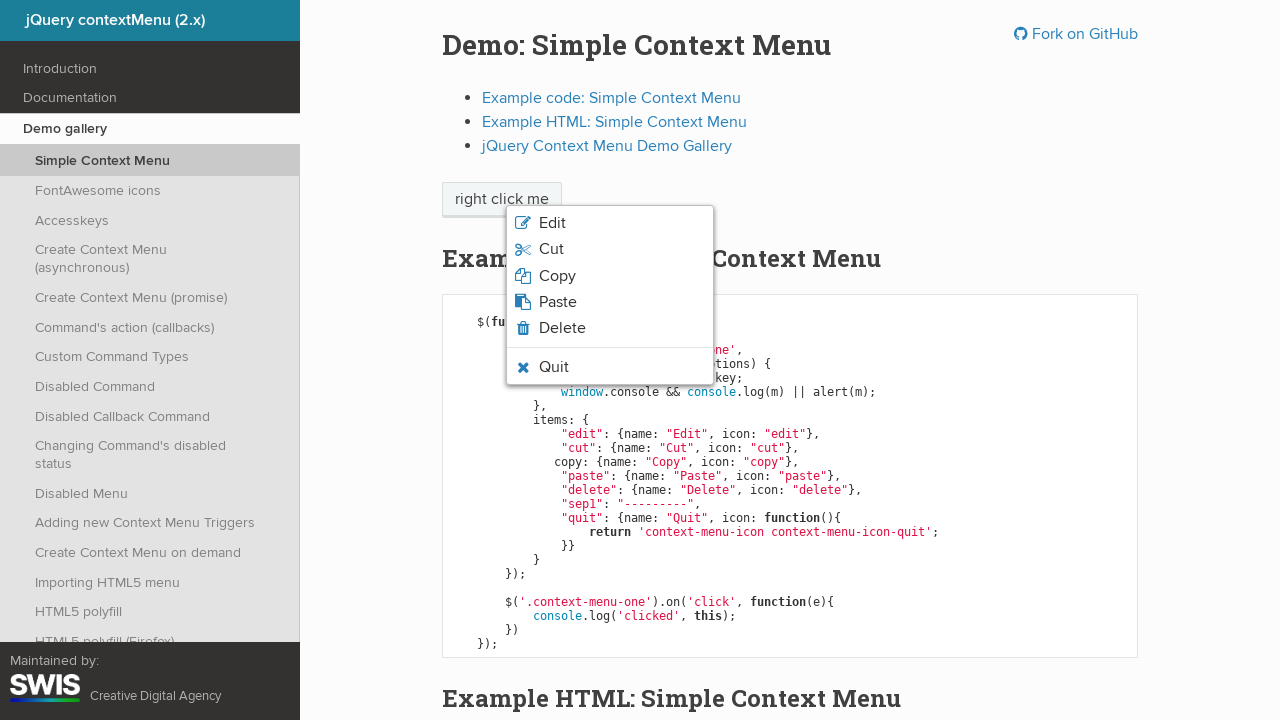